Navigates to the Meeting Scheduler page and locates the time table

Starting URL: https://obstaclecourse.tricentis.com/Obstacles/41037

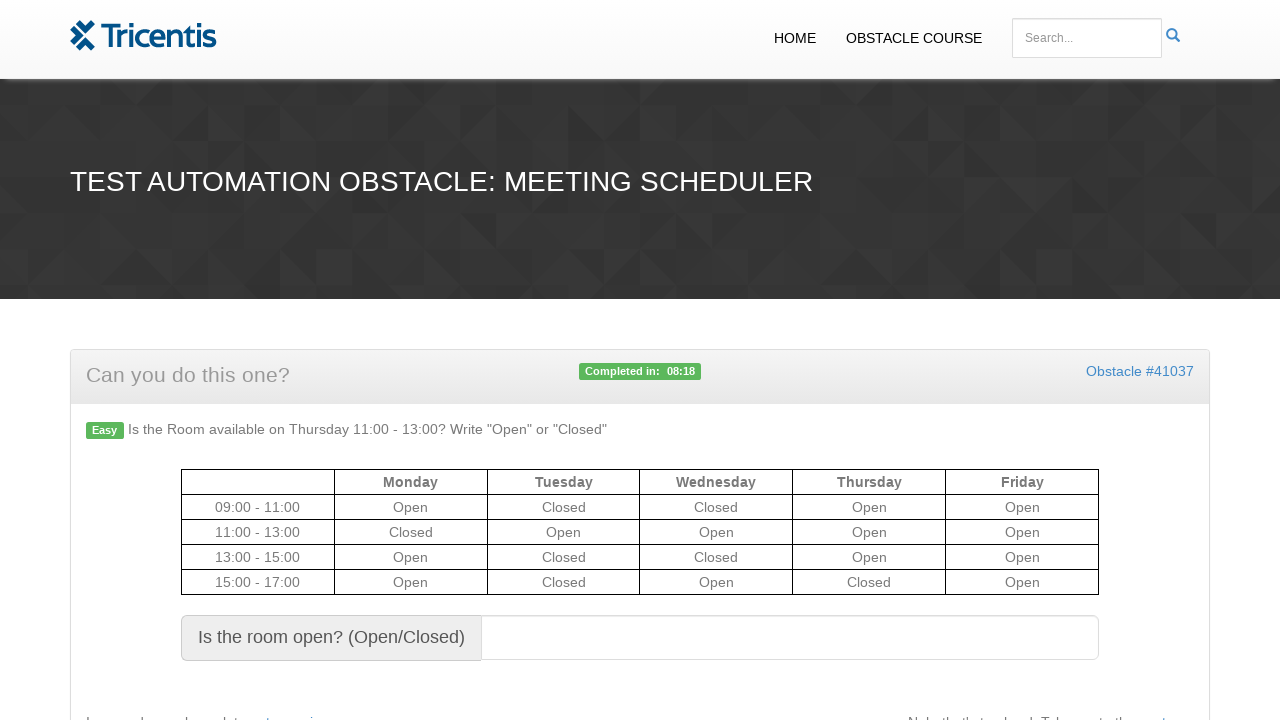

Navigated to Meeting Scheduler page
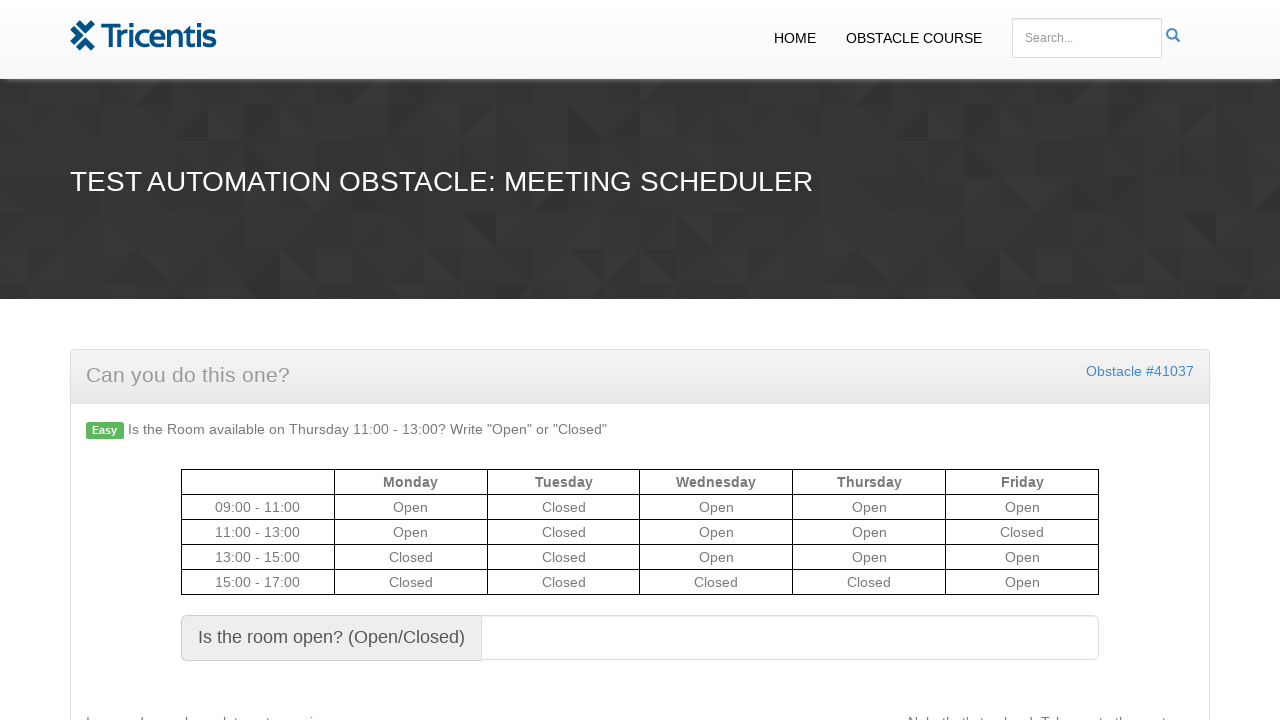

Located the time table element
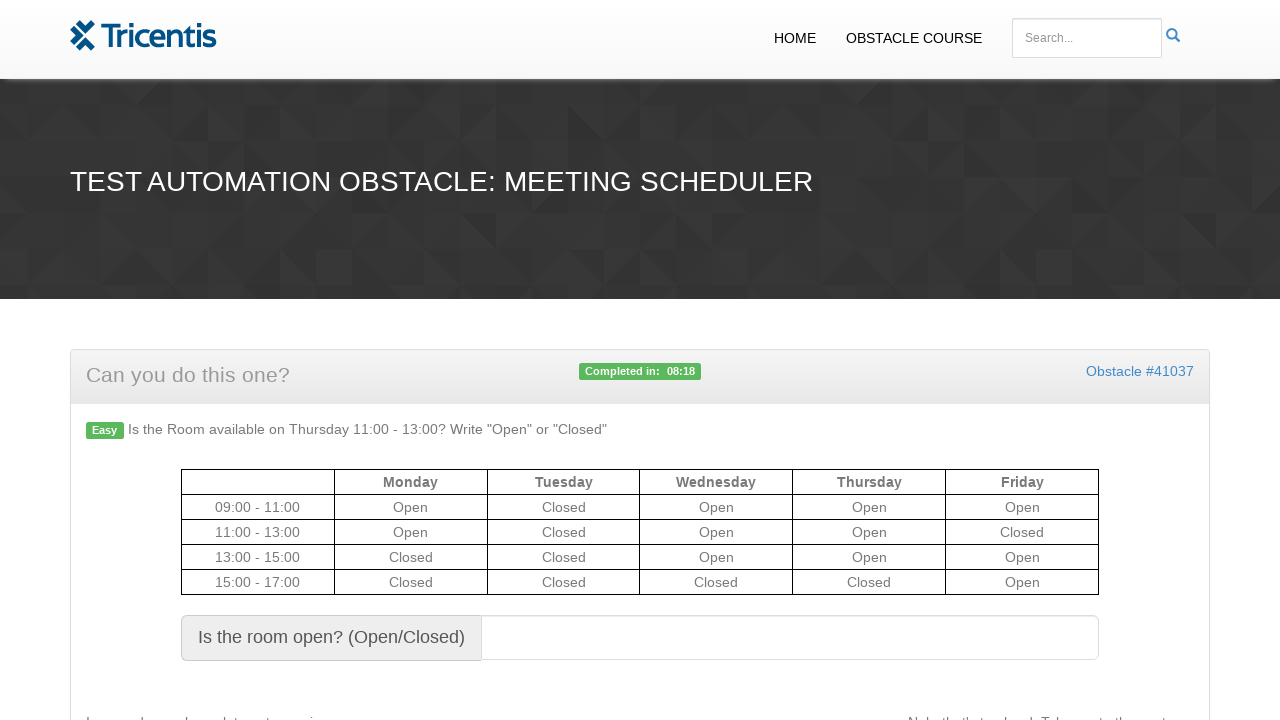

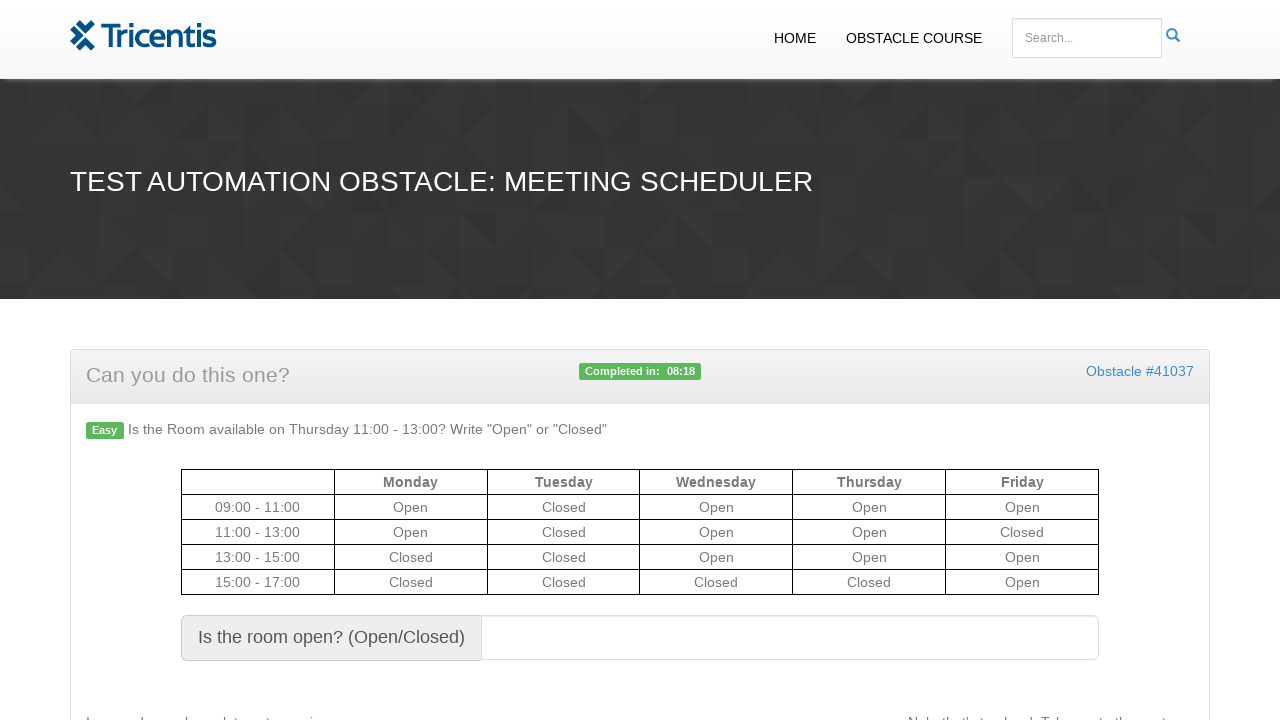